Tests an e-commerce site's search and add-to-cart functionality by searching for products containing "ca", verifying search results, and adding specific items to the cart

Starting URL: https://rahulshettyacademy.com/seleniumPractise/#/

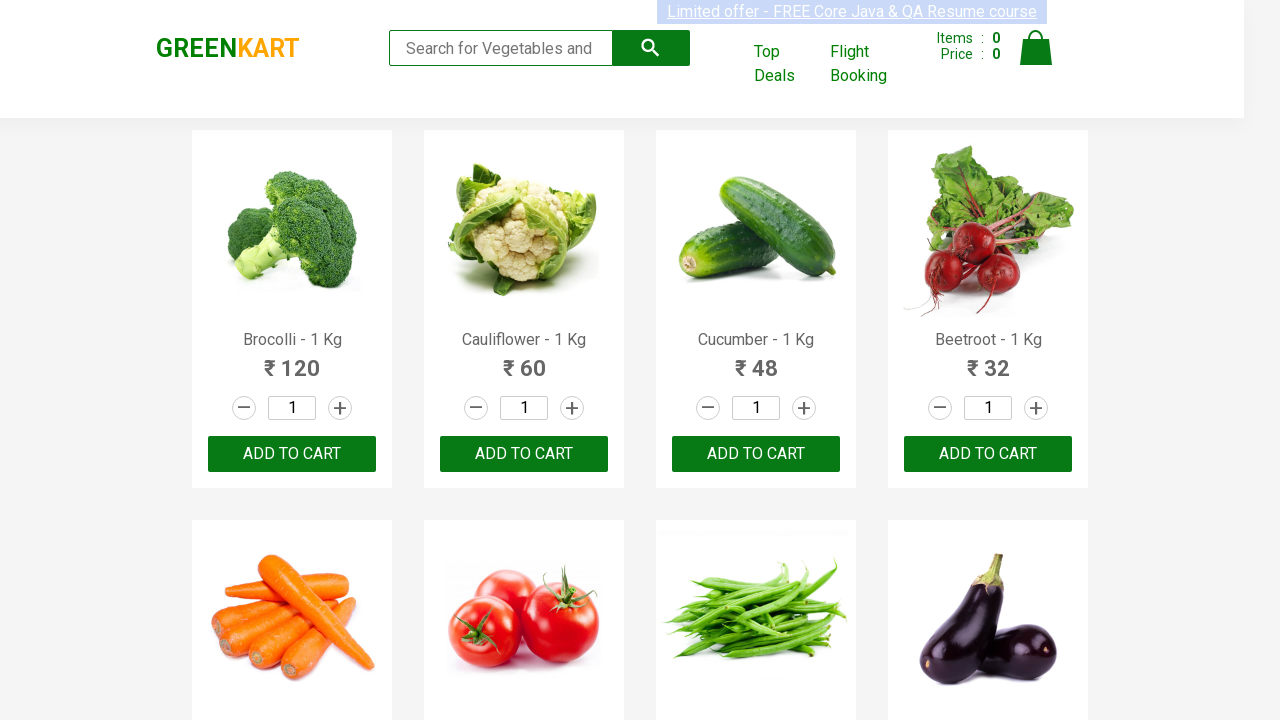

Filled search field with 'ca' to search for products on .search-keyword
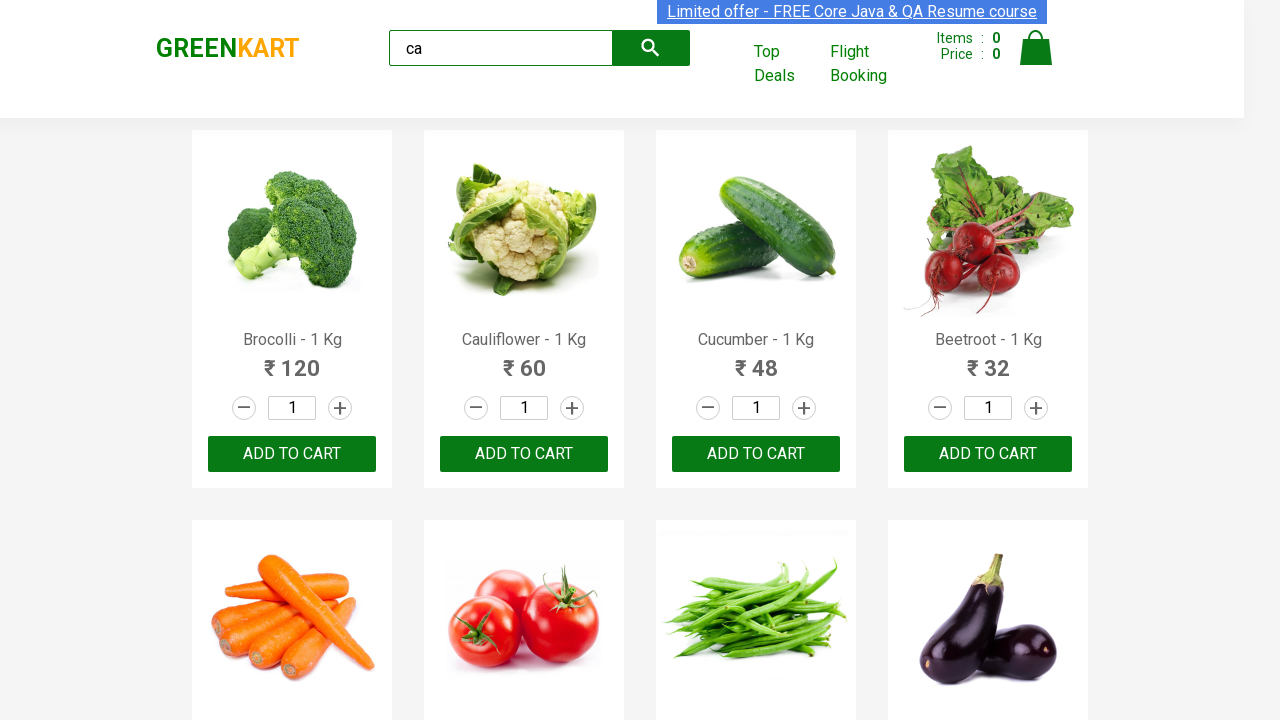

Waited 2 seconds for search results to update
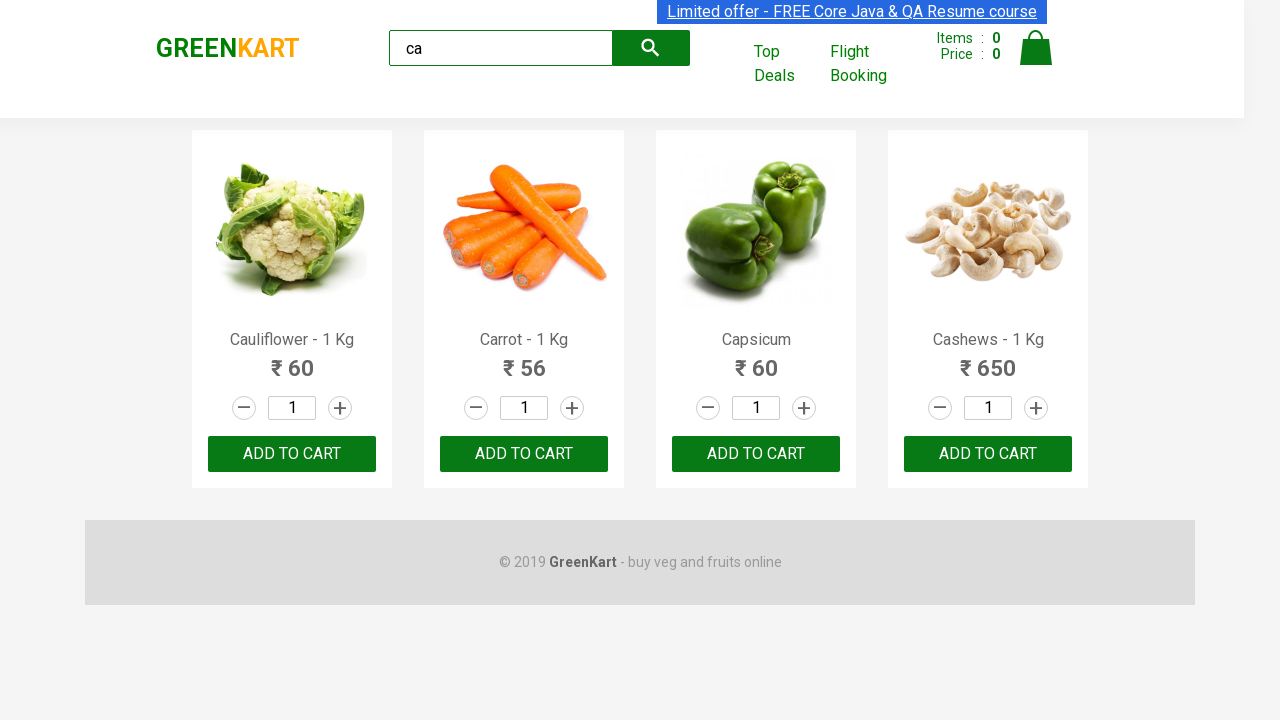

Verified visible products are loaded on the page
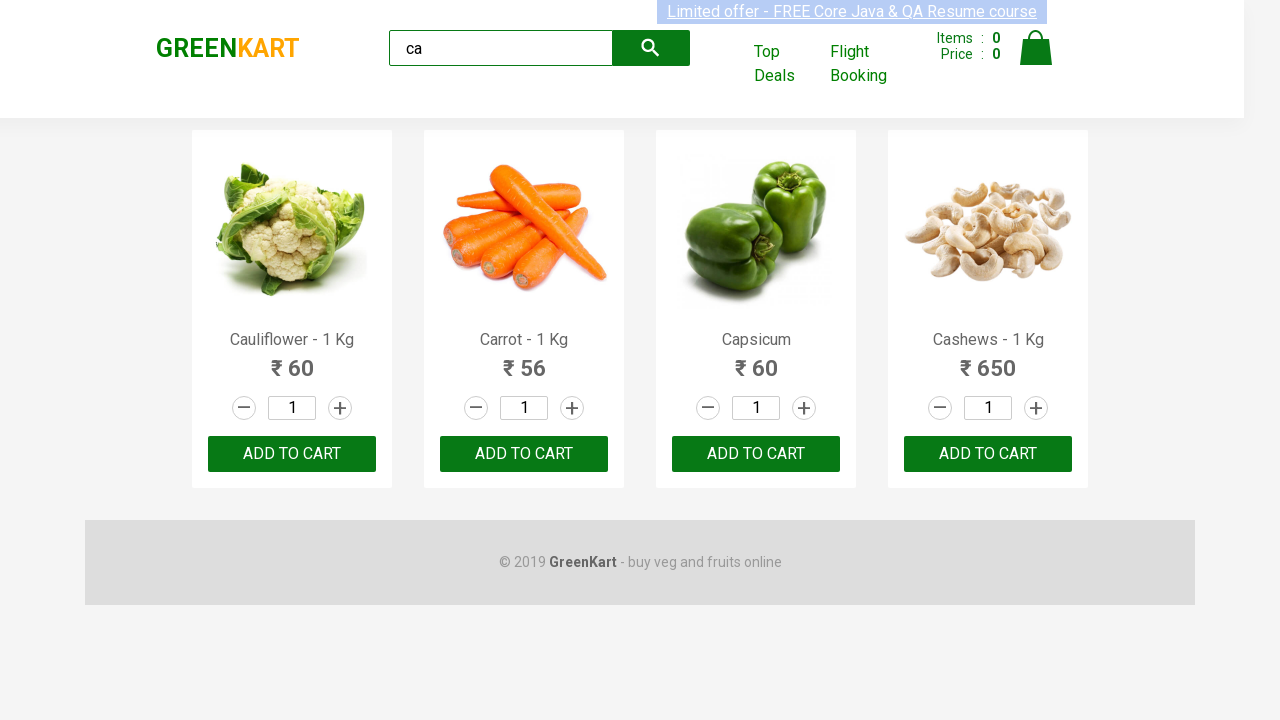

Clicked ADD TO CART button for the third product at (756, 454) on :nth-child(3) > .product-action > button
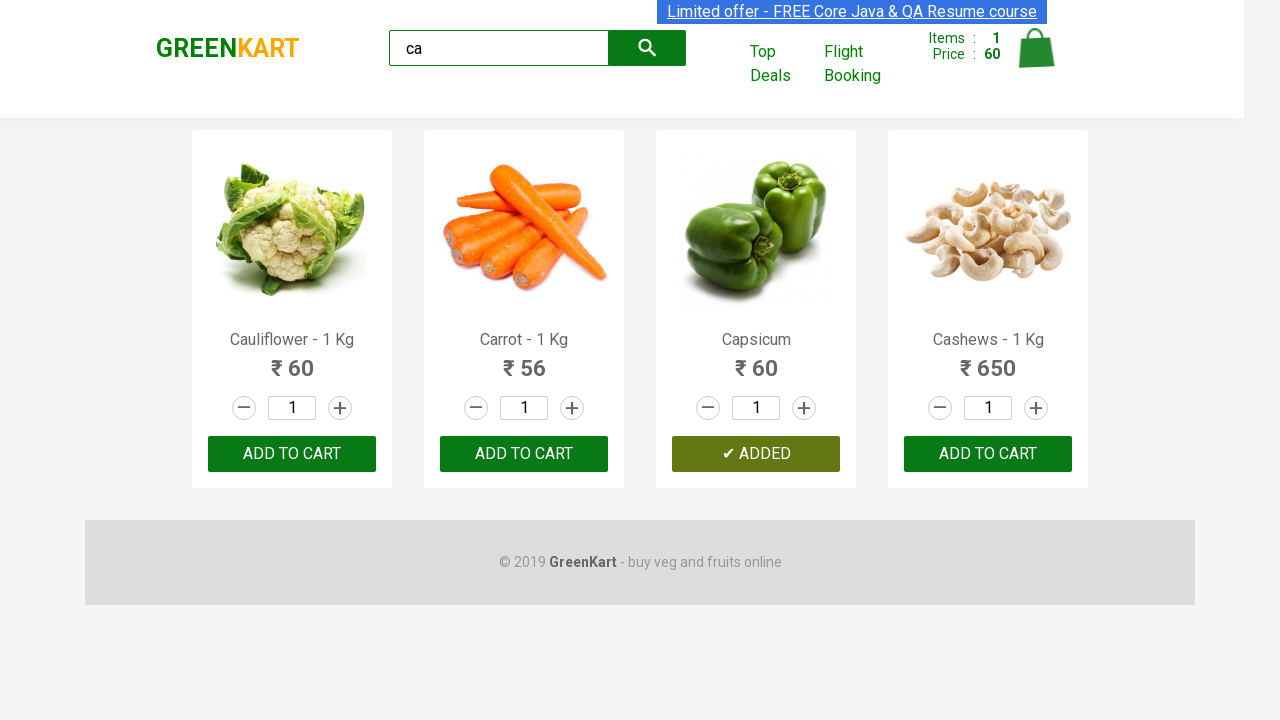

Clicked ADD TO CART button for product at index 2 at (756, 454) on .products .product >> nth=2 >> button:has-text("ADD TO CART")
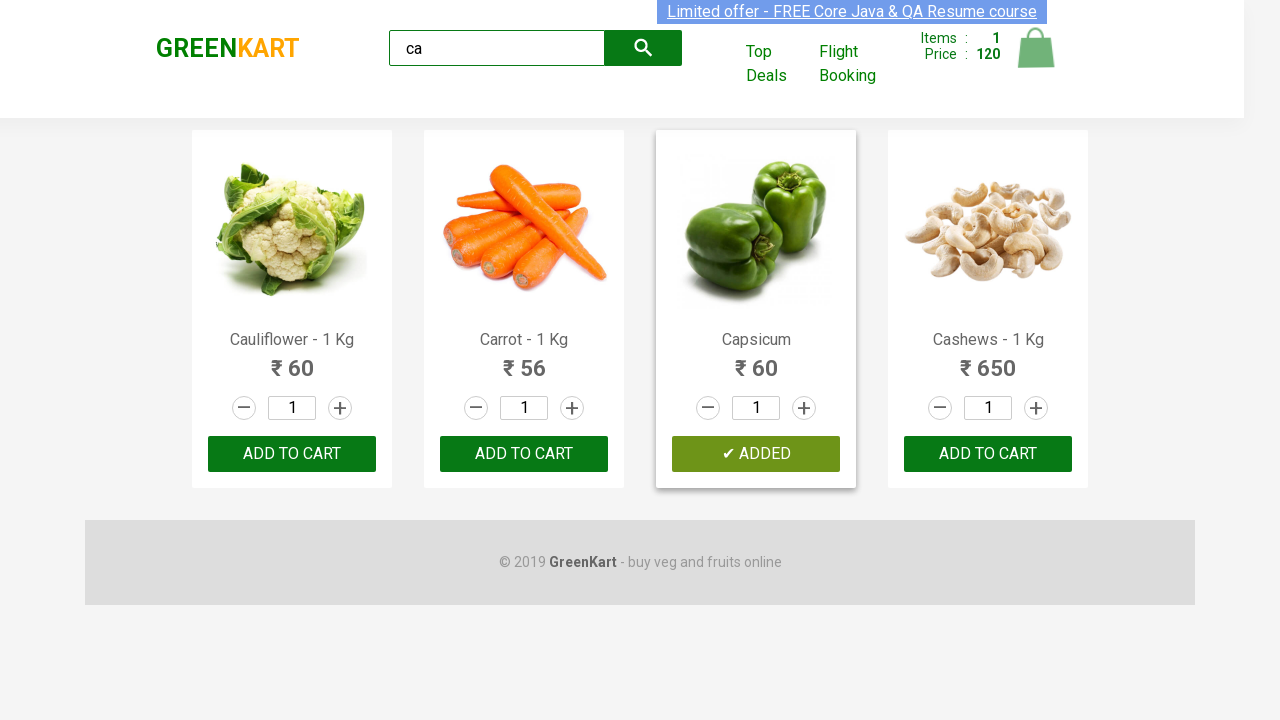

Retrieved product name: 'Cauliflower - 1 Kg'
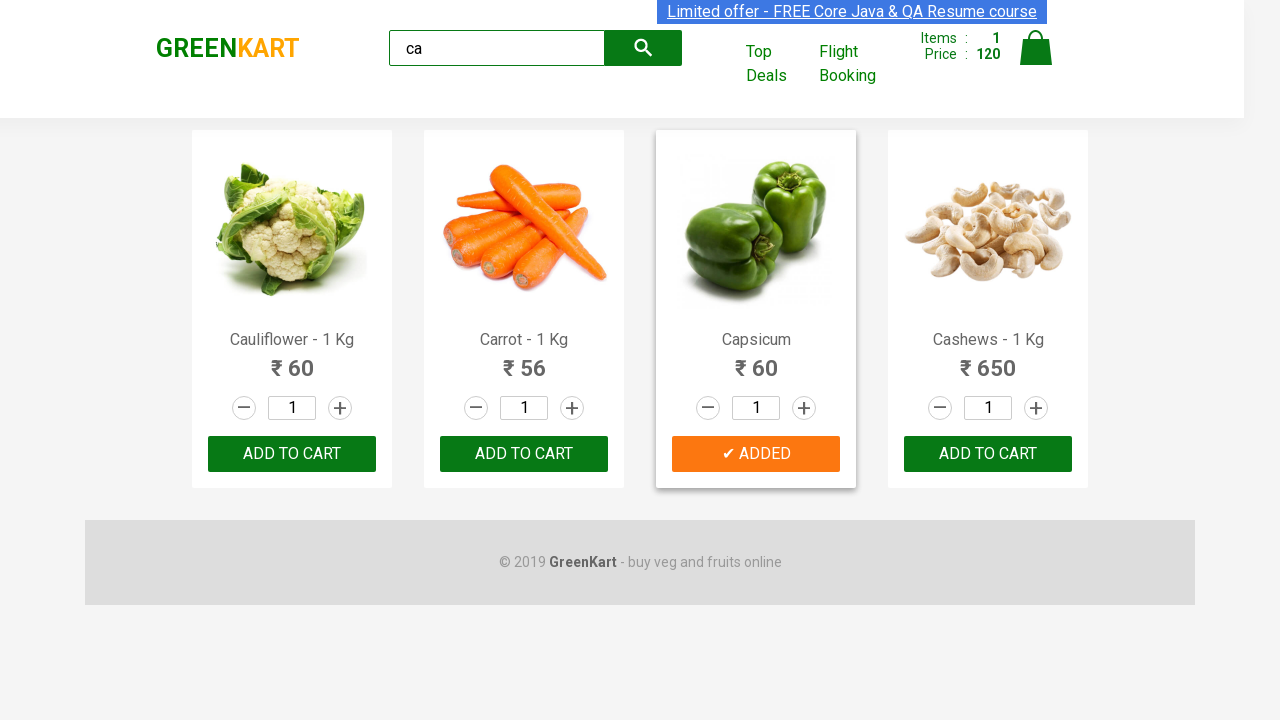

Retrieved product name: 'Carrot - 1 Kg'
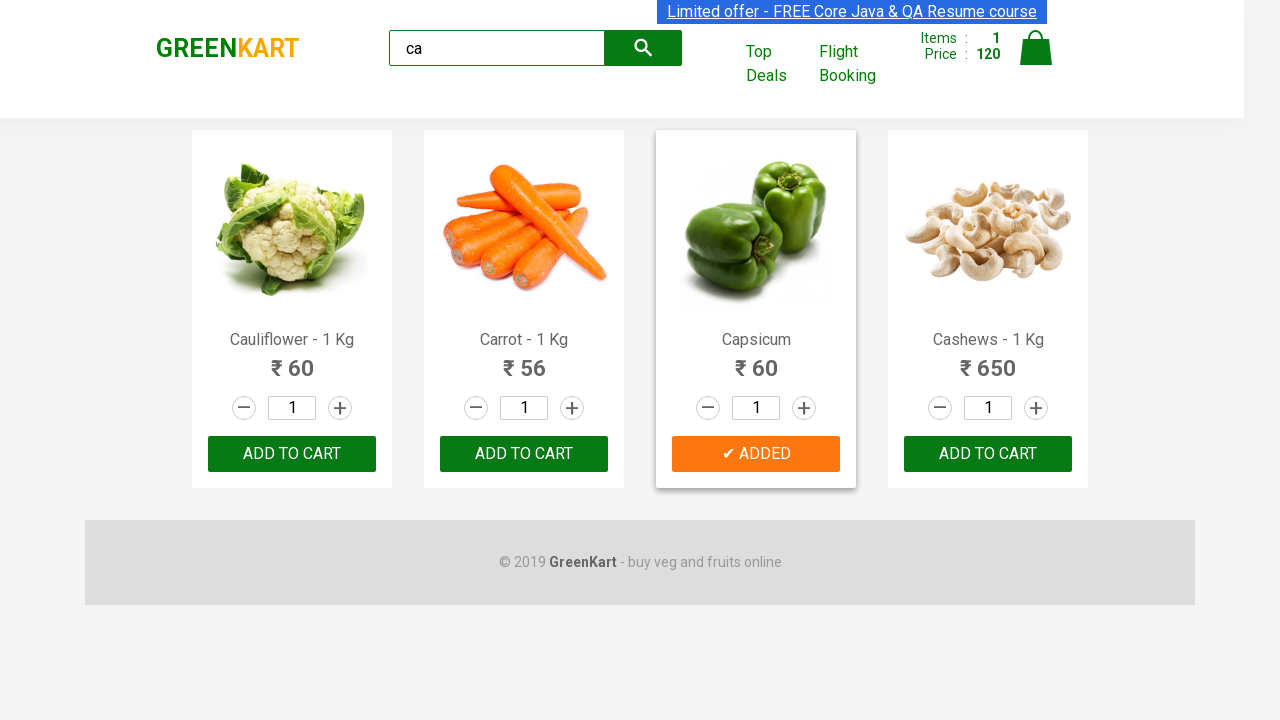

Retrieved product name: 'Capsicum'
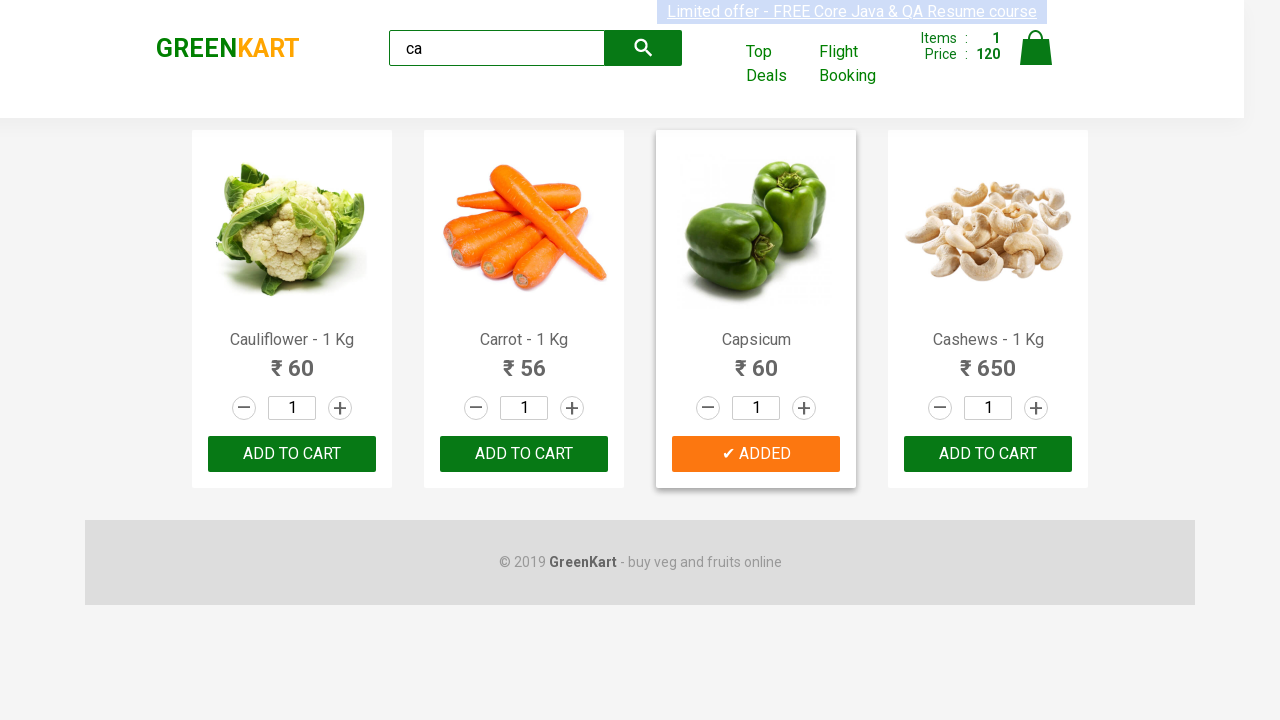

Retrieved product name: 'Cashews - 1 Kg'
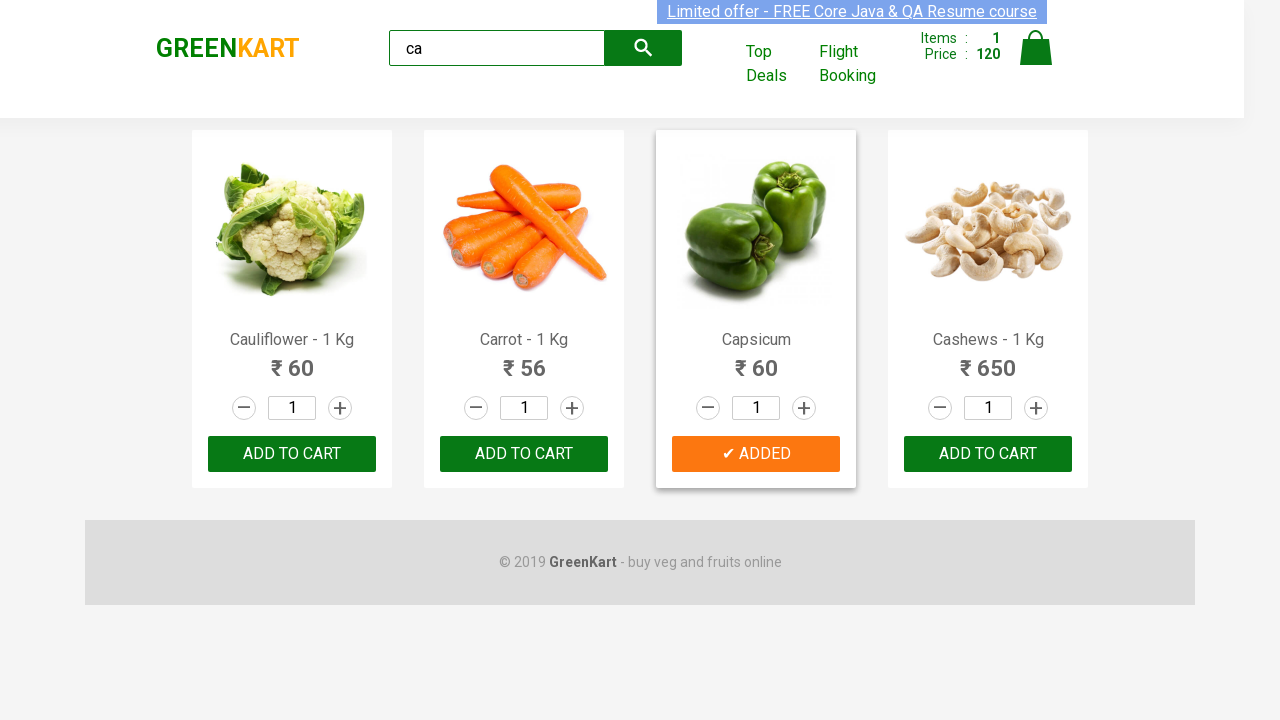

Found Cashews product and clicked ADD TO CART button at (988, 454) on .products .product >> nth=3 >> button
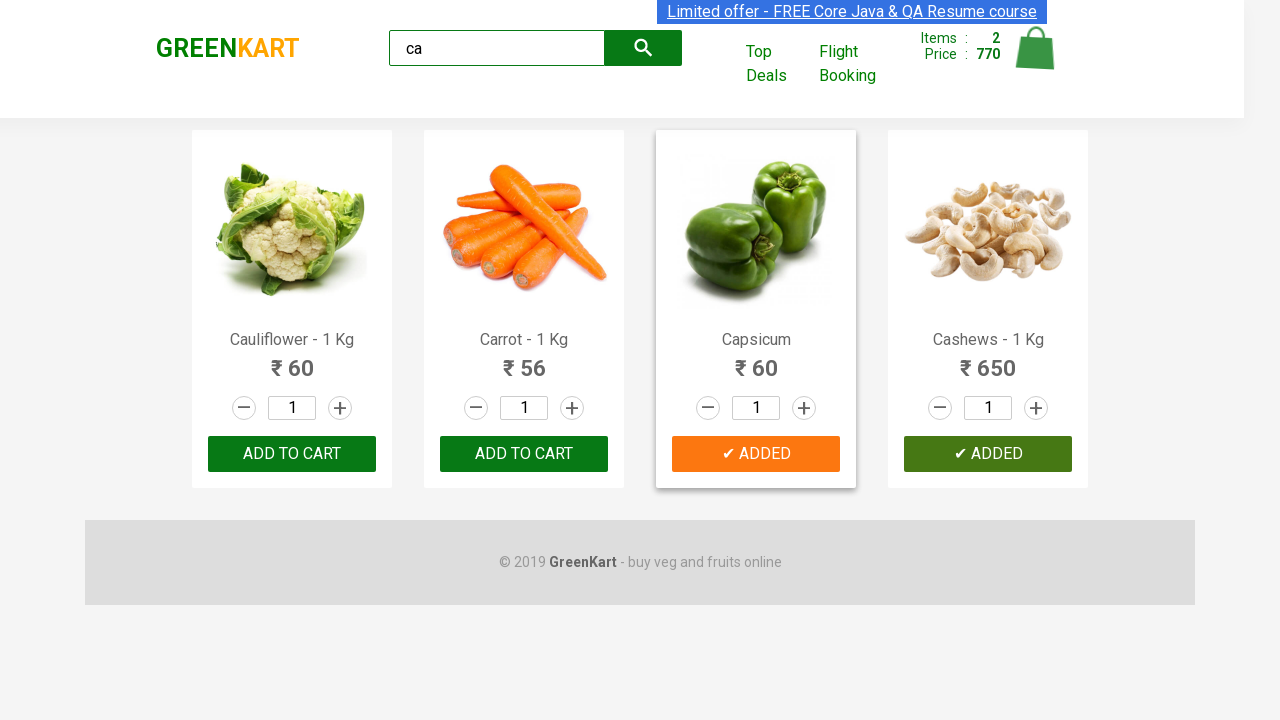

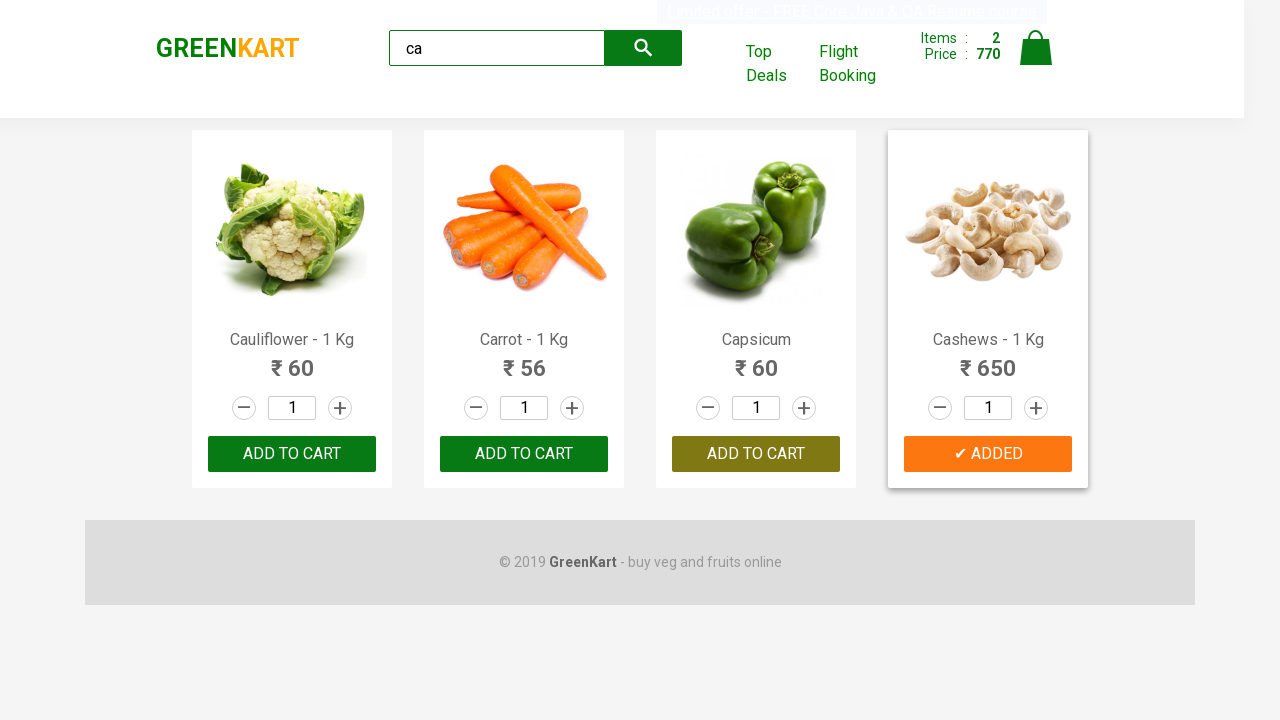